Tests dropdown selection by selecting a value from old style select menu and multiple values from a multi-select cars dropdown

Starting URL: https://demoqa.com/select-menu

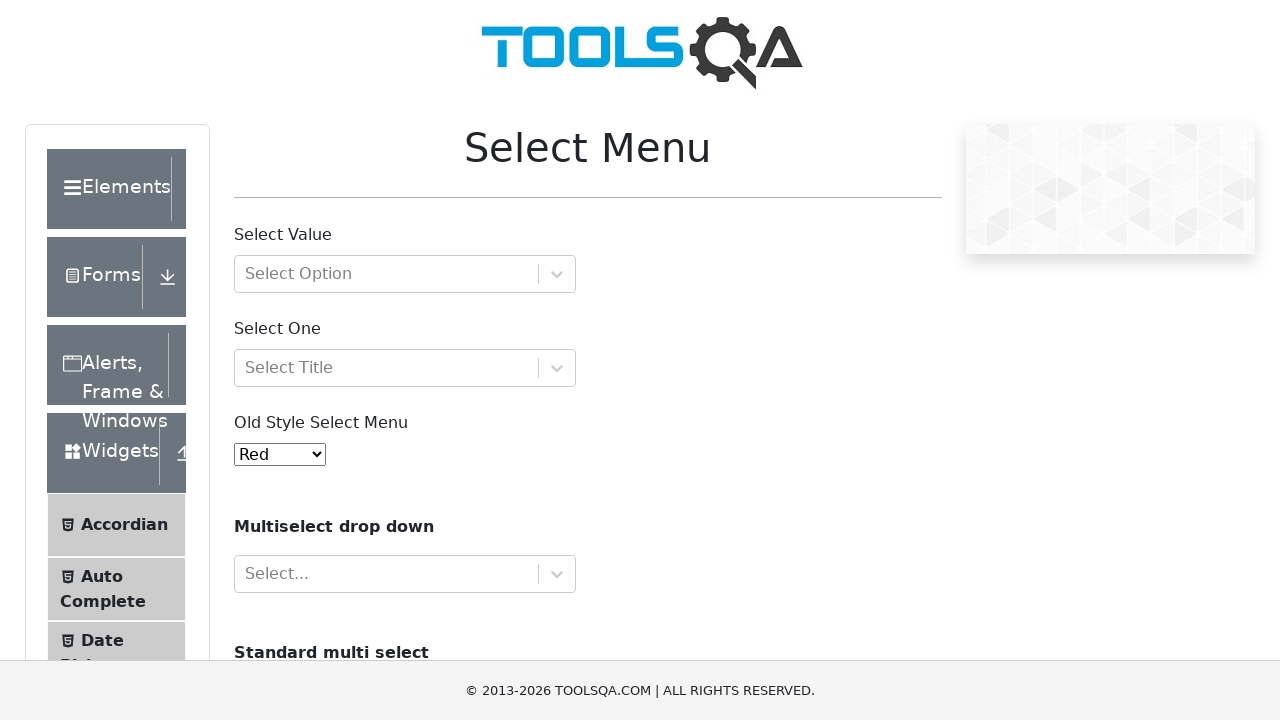

Navigated to select menu demo page
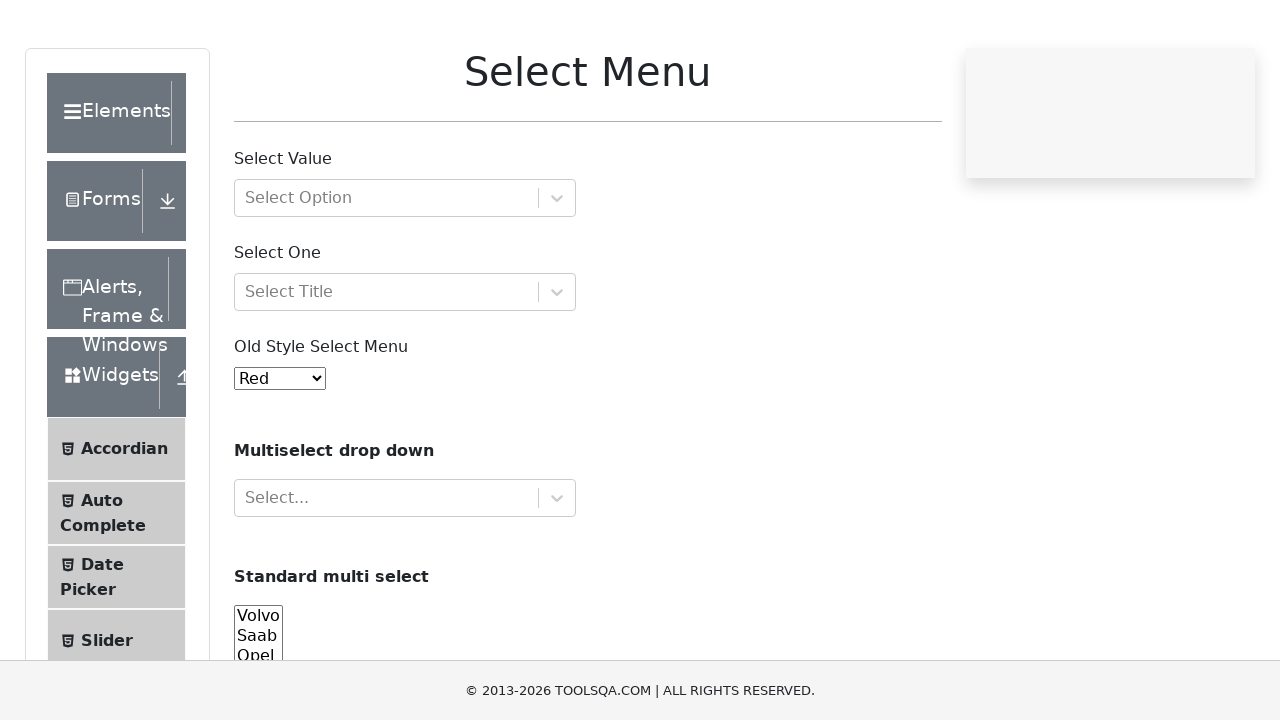

Selected value '1' from old style select menu on #oldSelectMenu
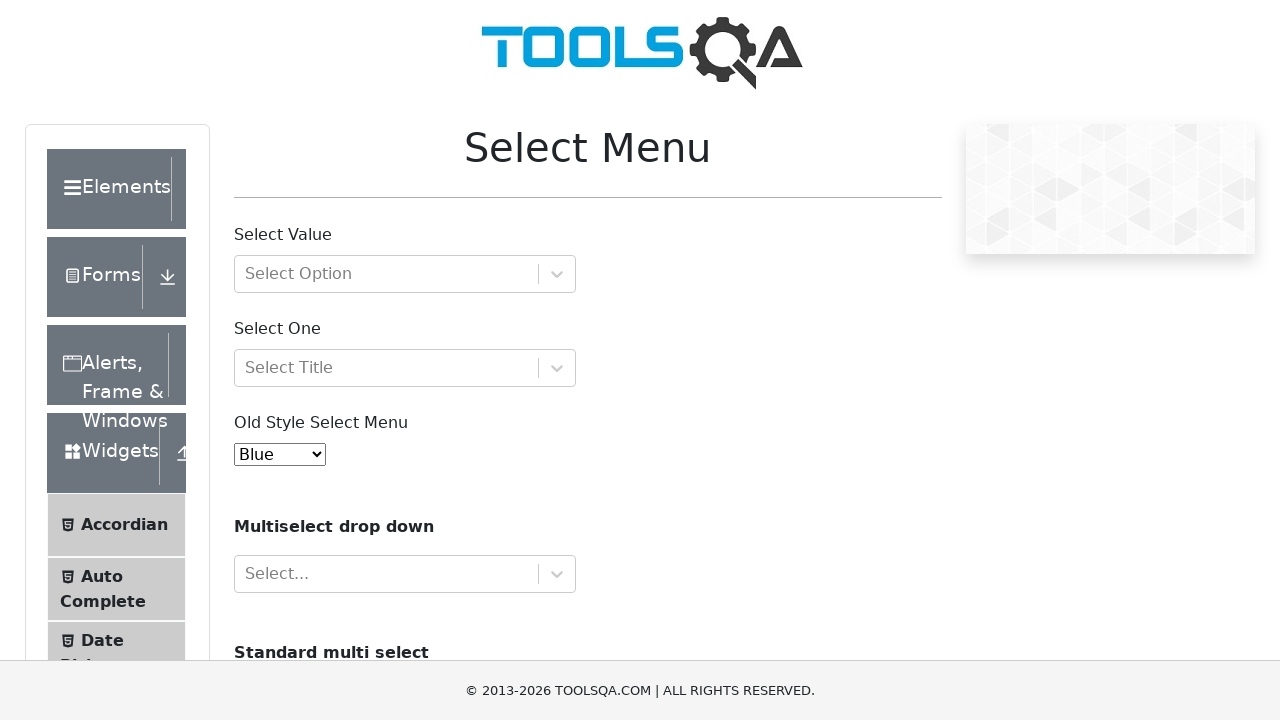

Selected 'volvo' and 'audi' from multi-select cars dropdown on #cars
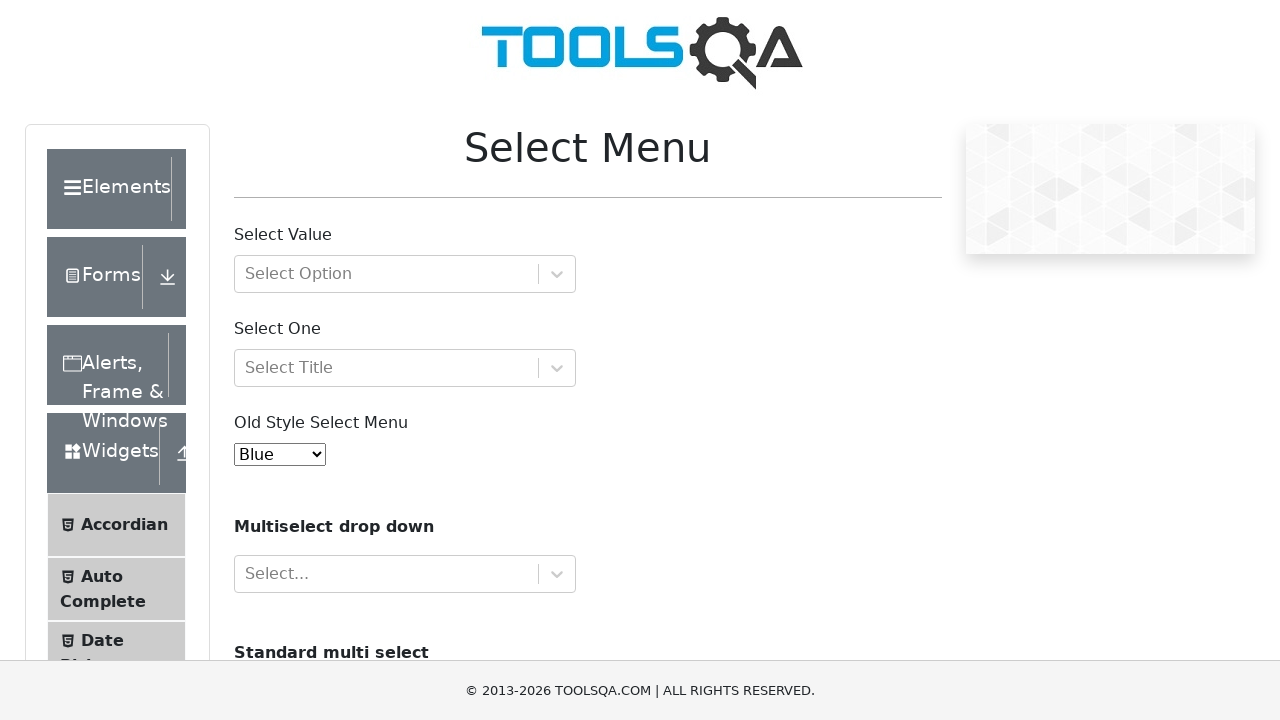

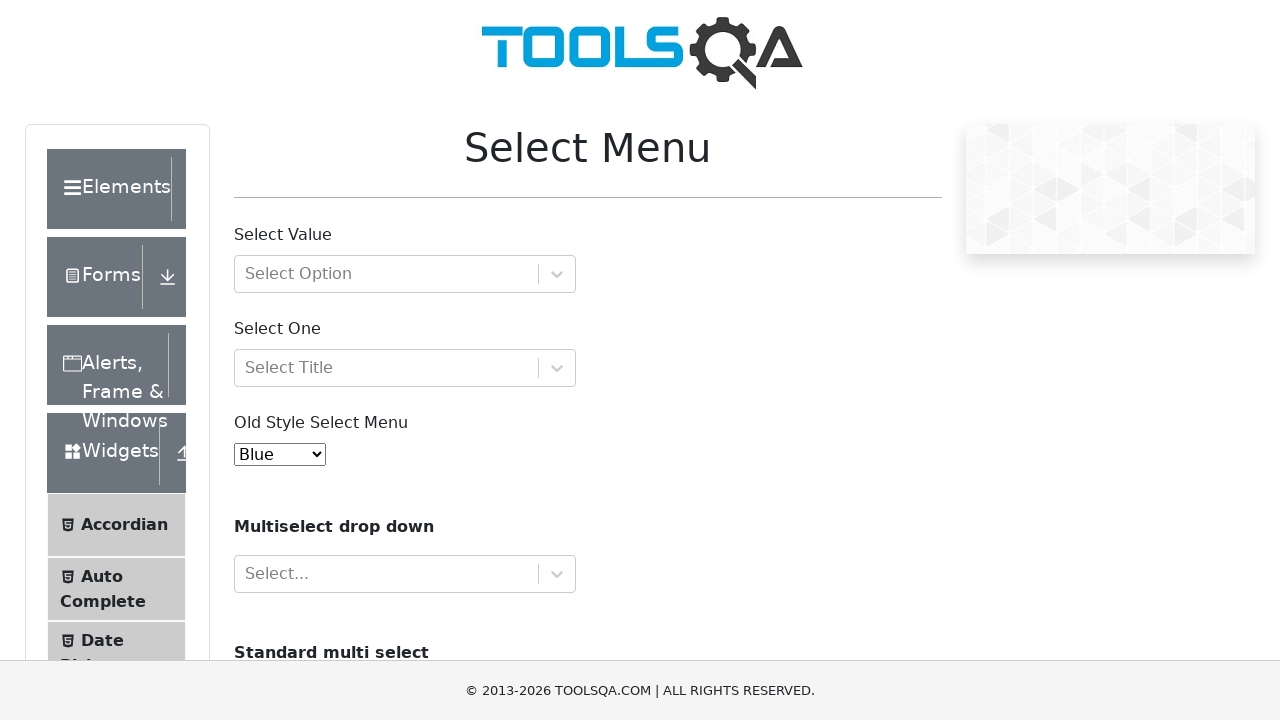